Tests iframe frame switching functionality by navigating to the frames demo page, switching to the first frame to read its content, then switching to the second frame to read its content and count total iframes on the page.

Starting URL: https://demoqa.com/frames

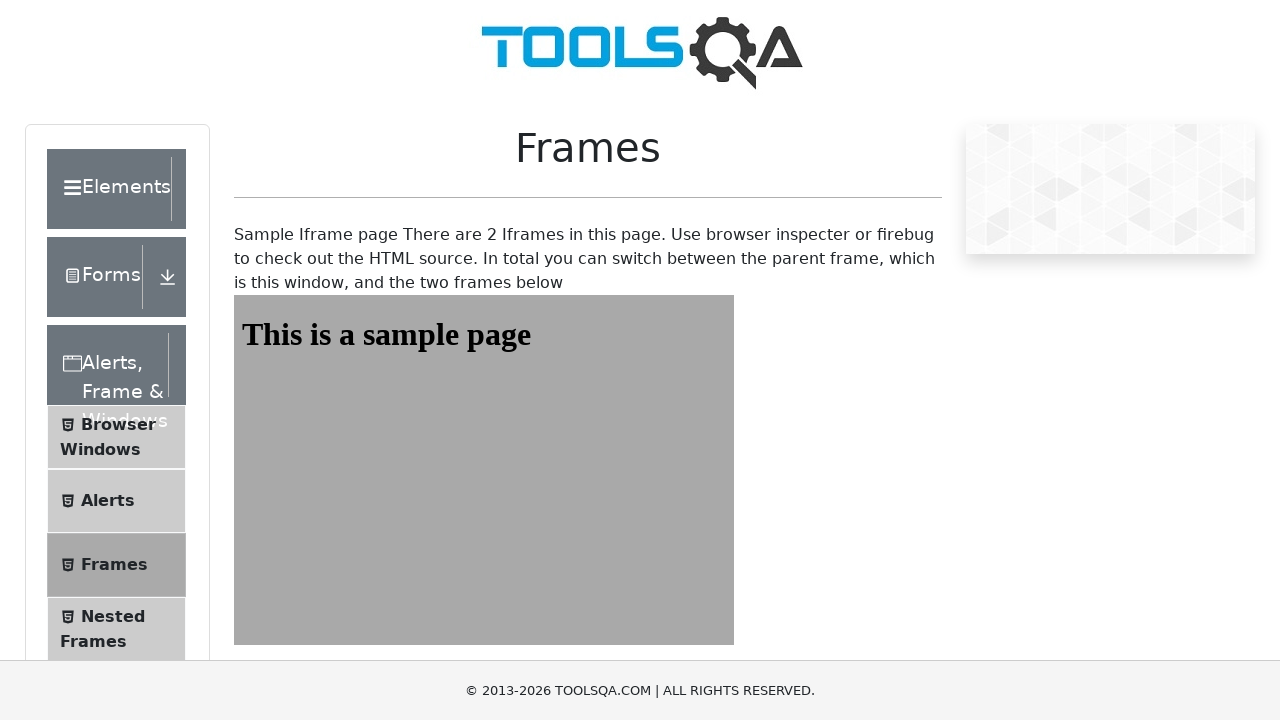

Navigated to frames demo page
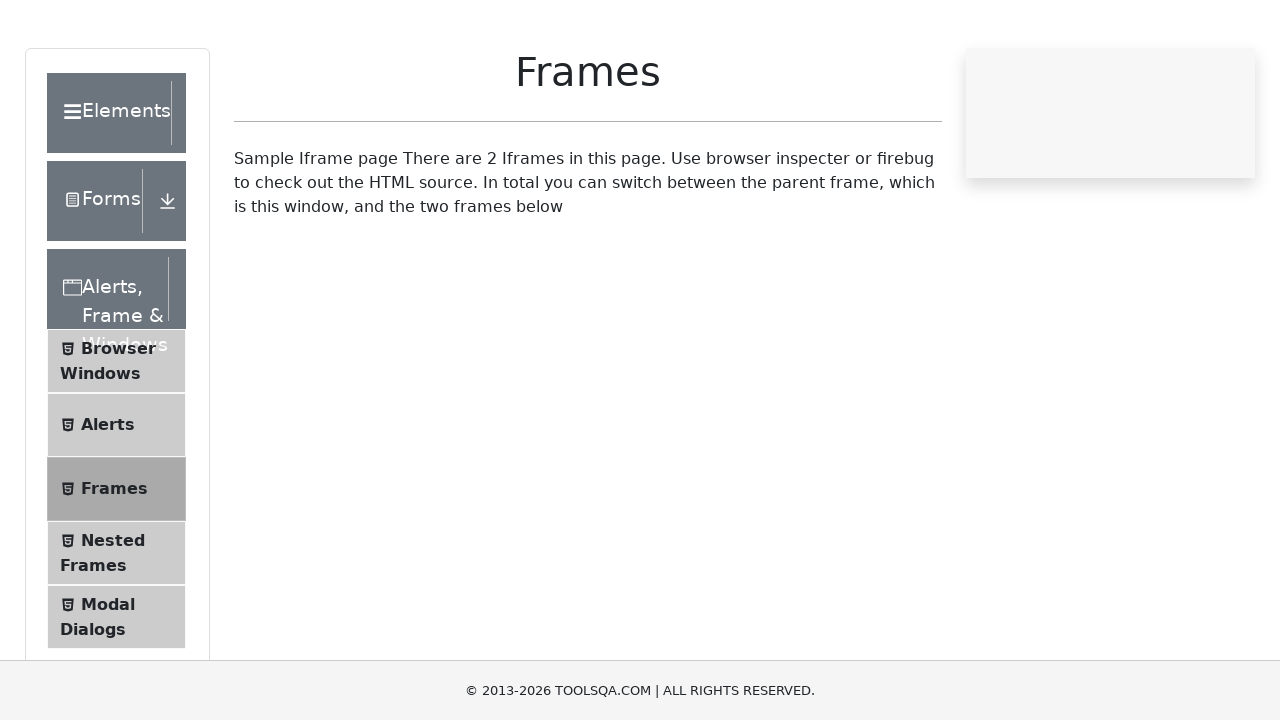

Located first iframe (#frame1)
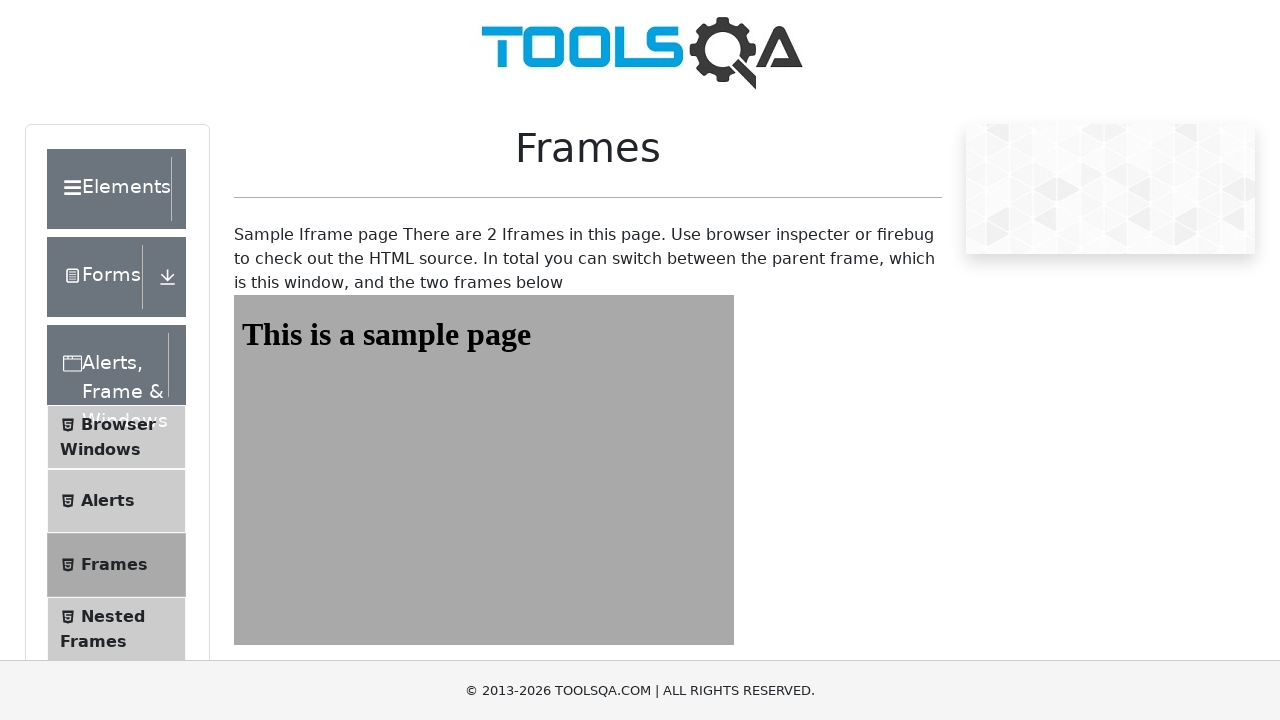

Read content from first frame: 'This is a sample page'
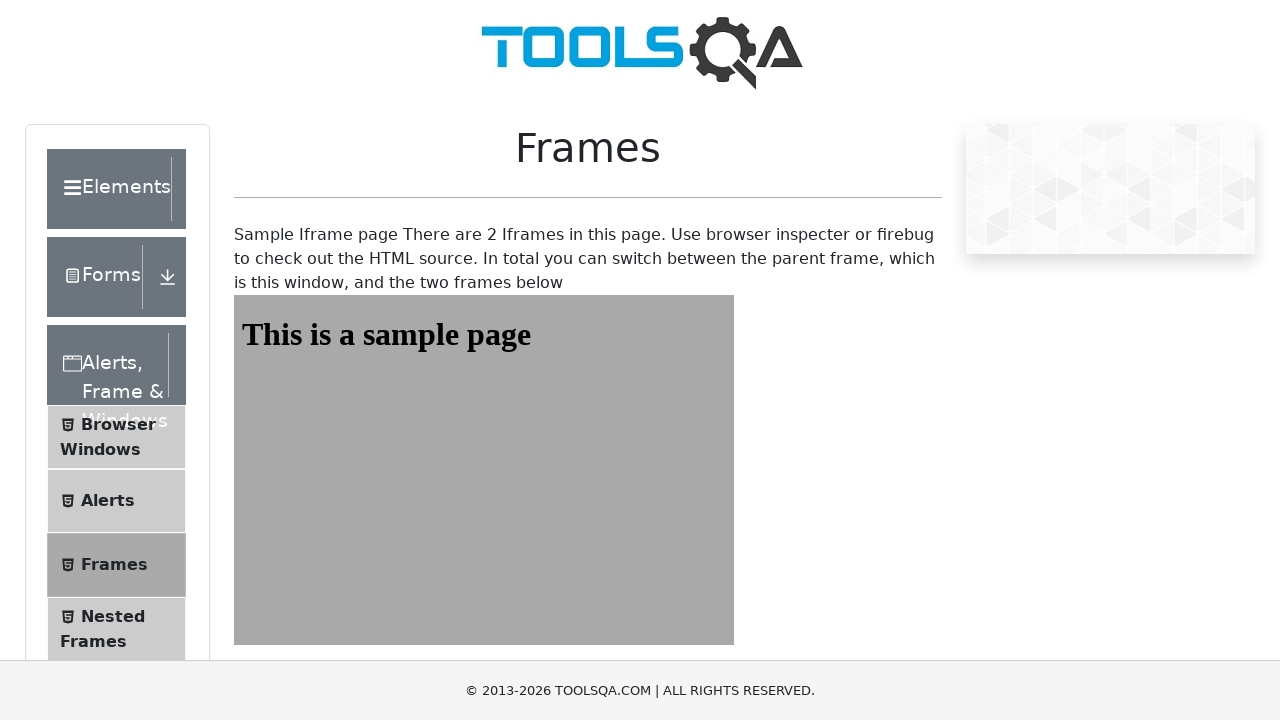

Located second iframe (#frame2)
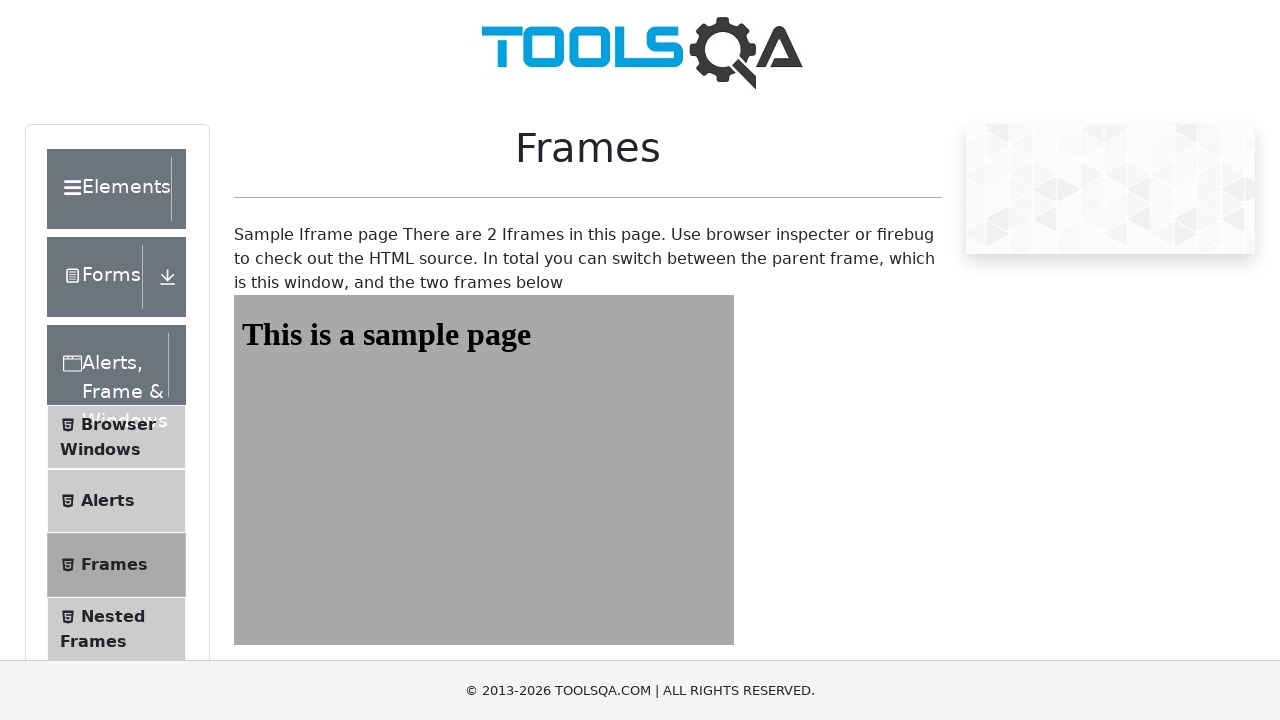

Read content from second frame: 'This is a sample page'
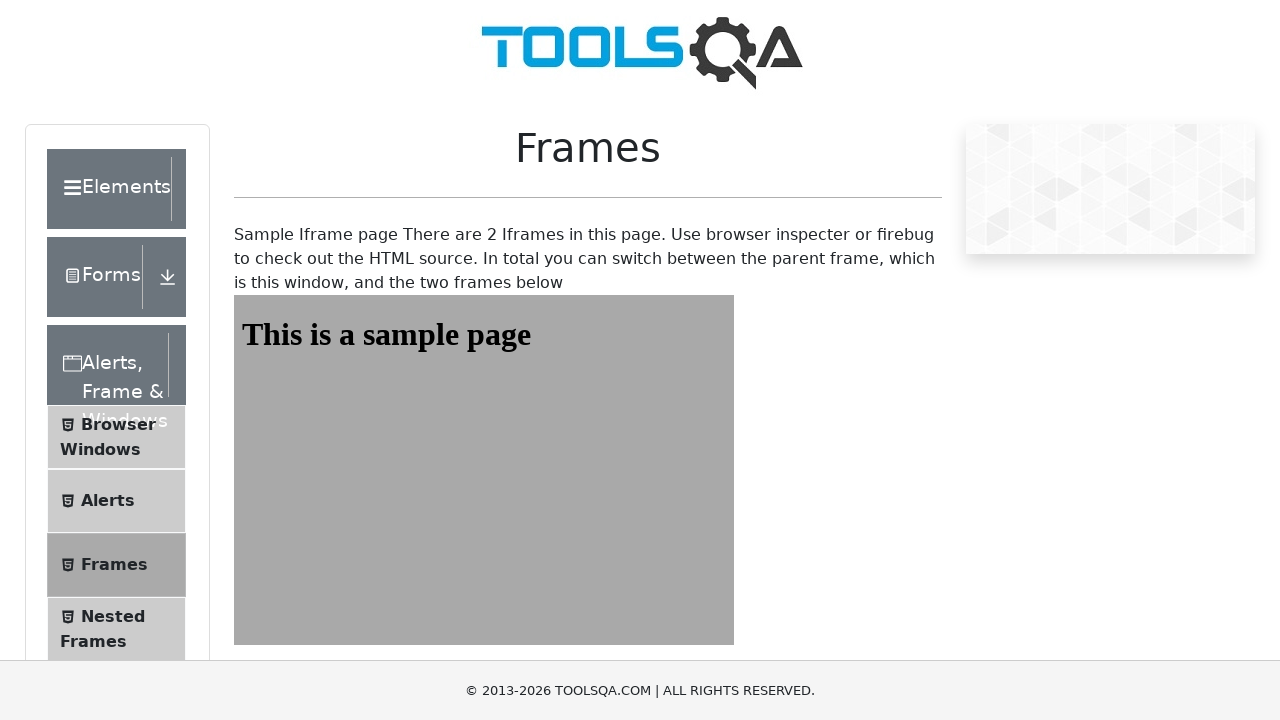

Counted total iframes on page: 4
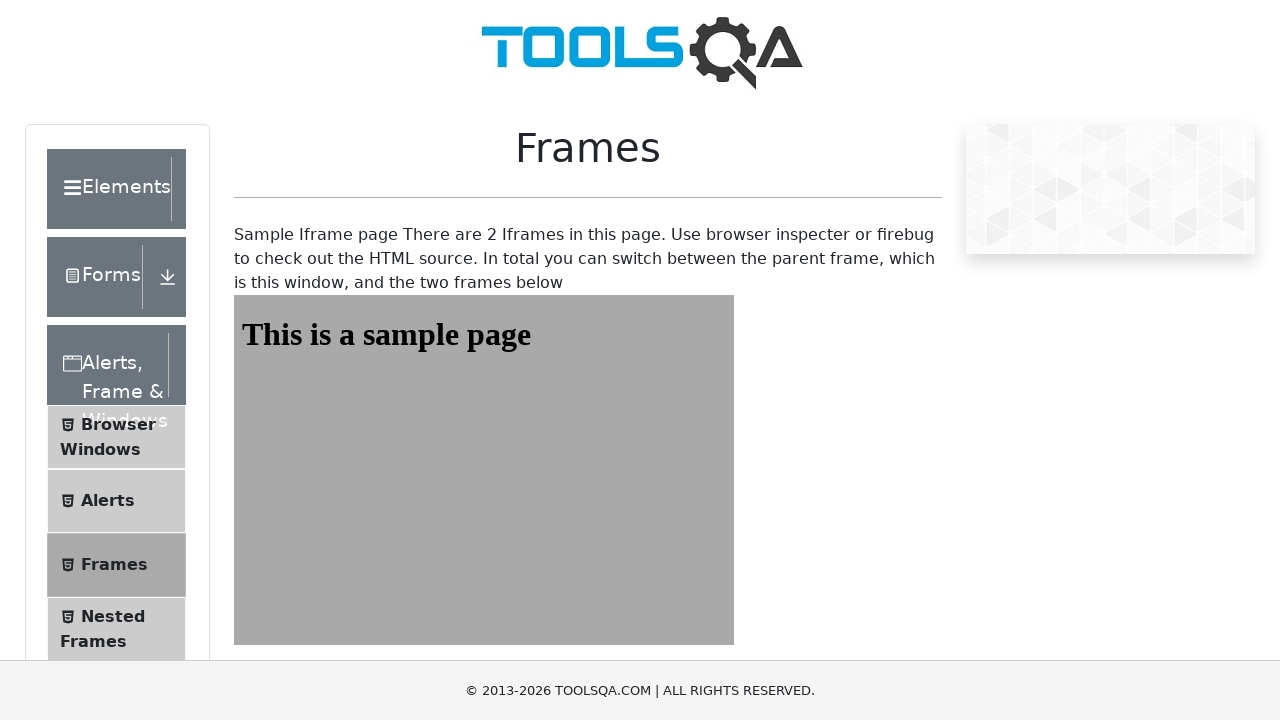

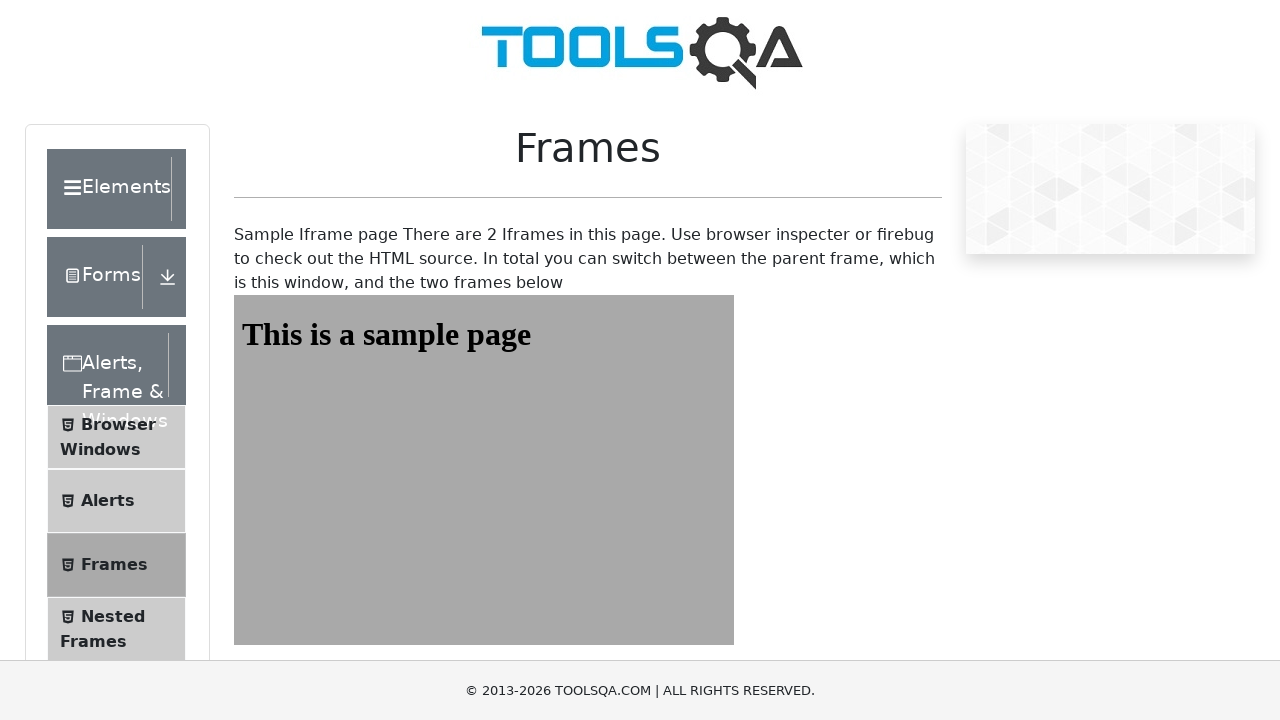